Selects multiple options in a multi-select box then deselects one by index

Starting URL: https://omayo.blogspot.com/

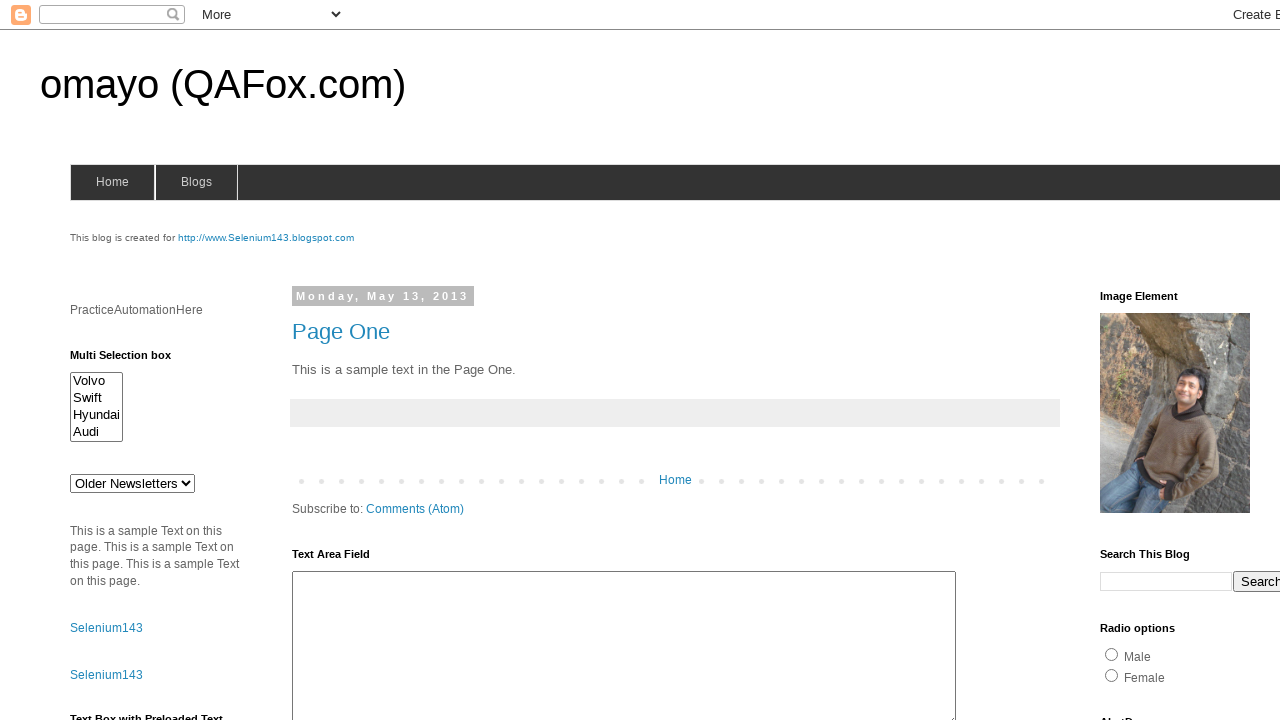

Navigated to https://omayo.blogspot.com/
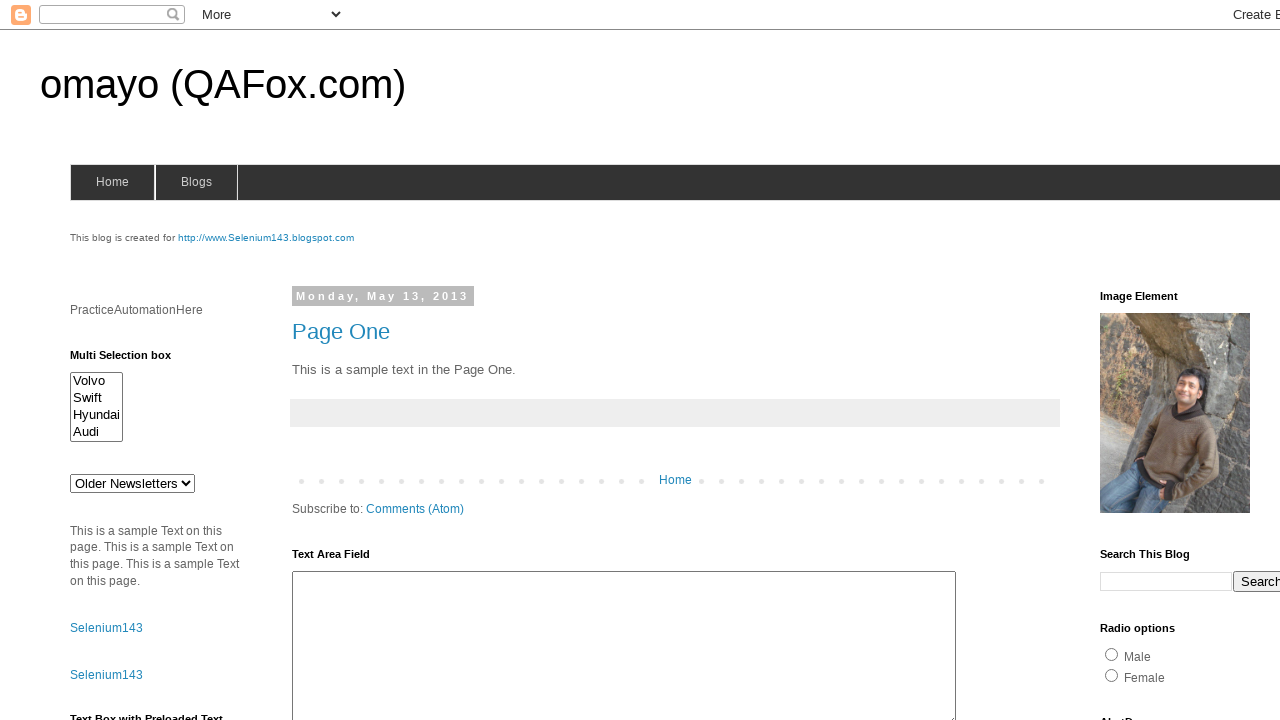

Selected multiple options in multi-select box: Volvo, Swift, Hyundai, Audi on #multiselect1
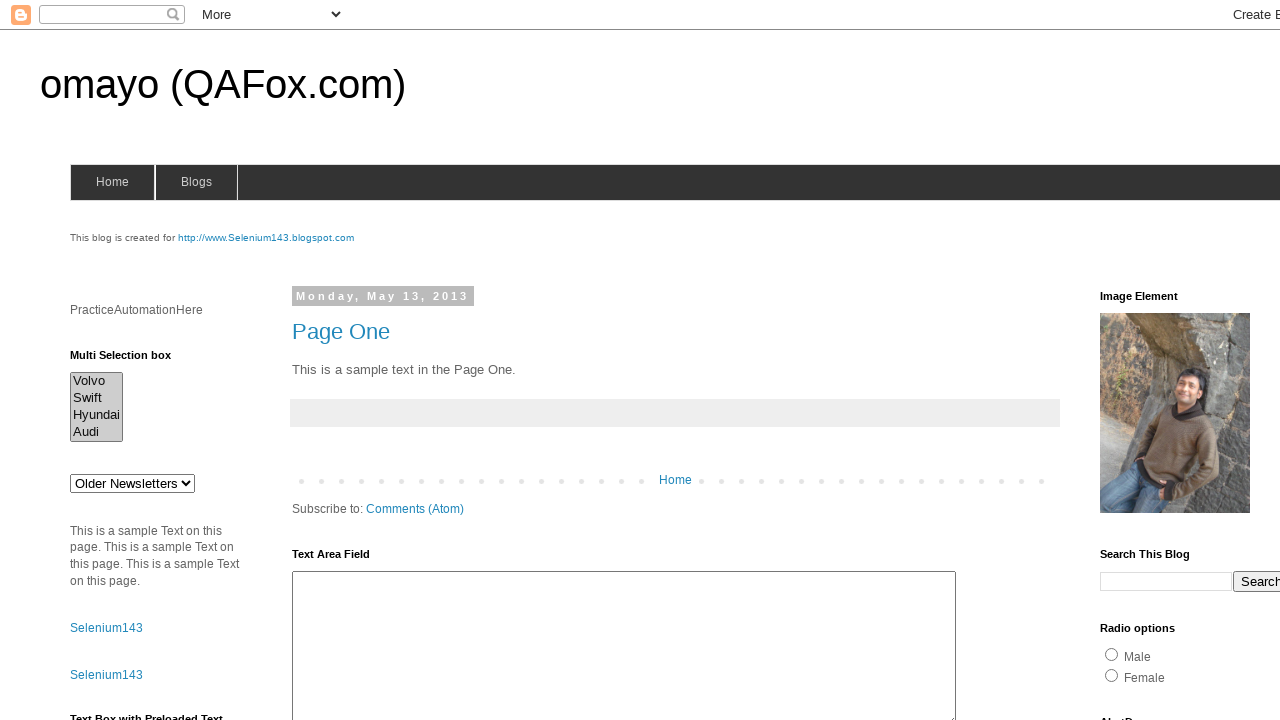

Retrieved current selections and identified option at index 3 to deselect
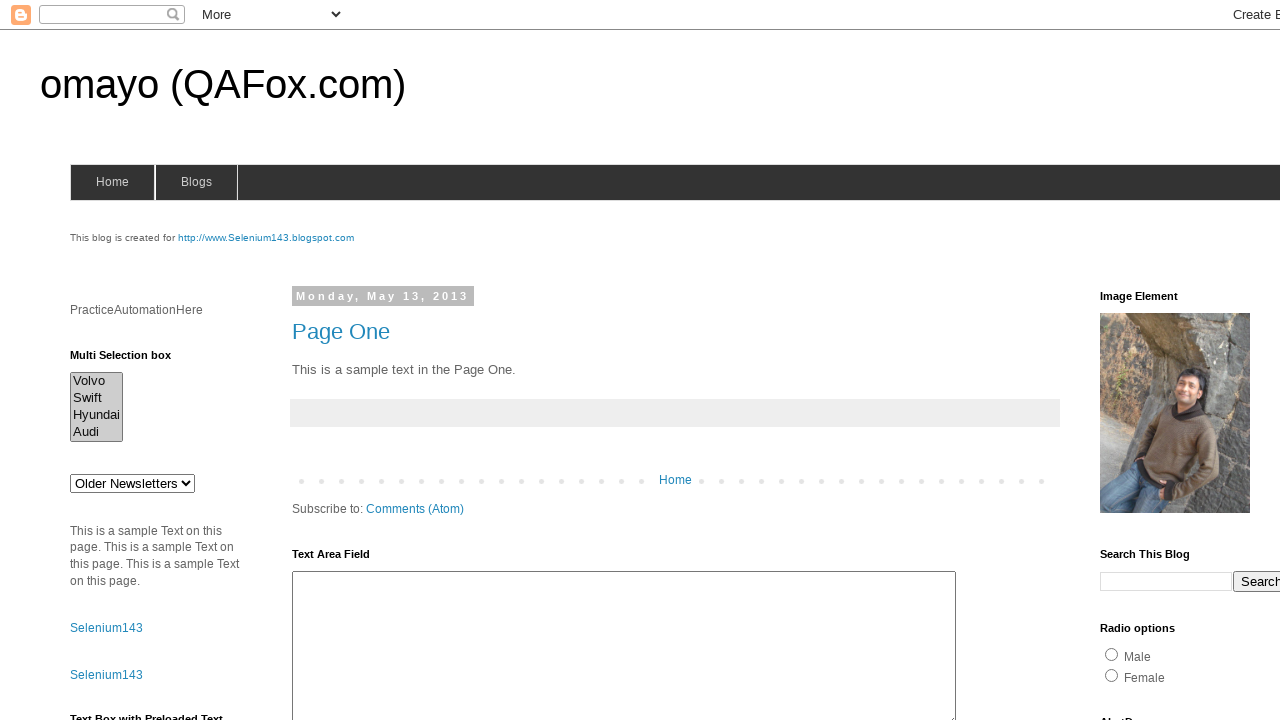

Deselected option at index 3 from multi-select box on #multiselect1
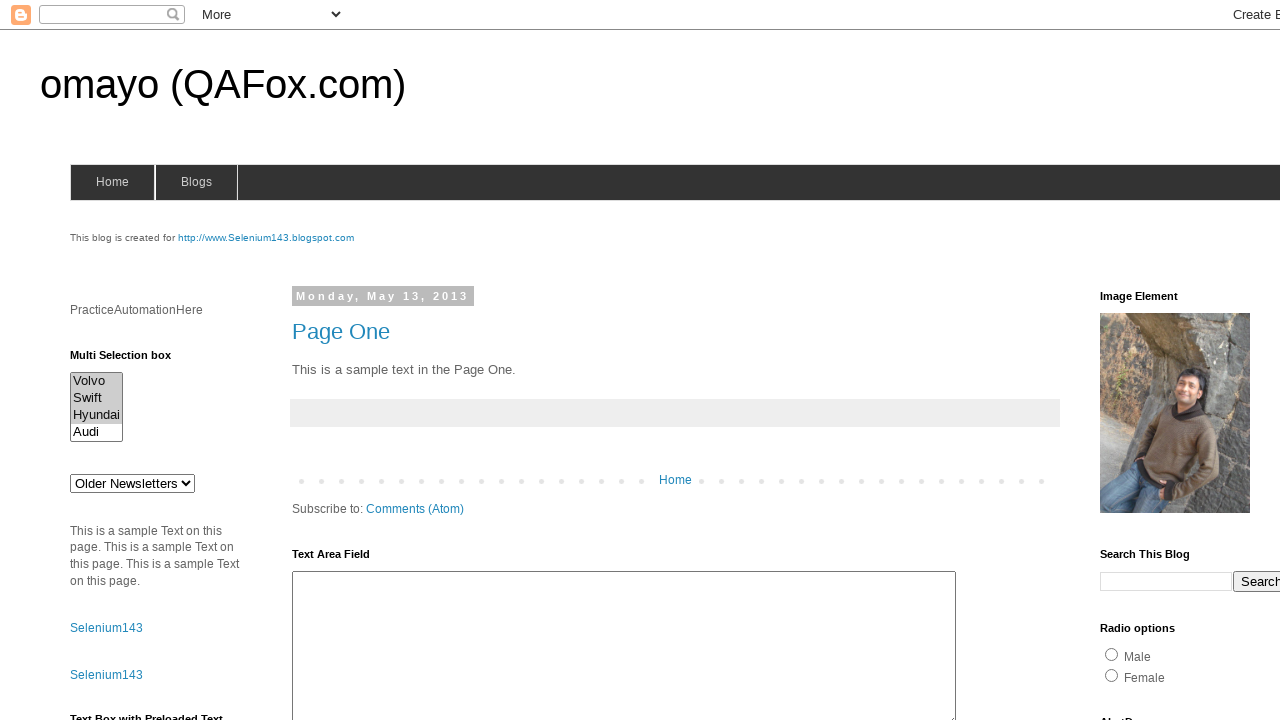

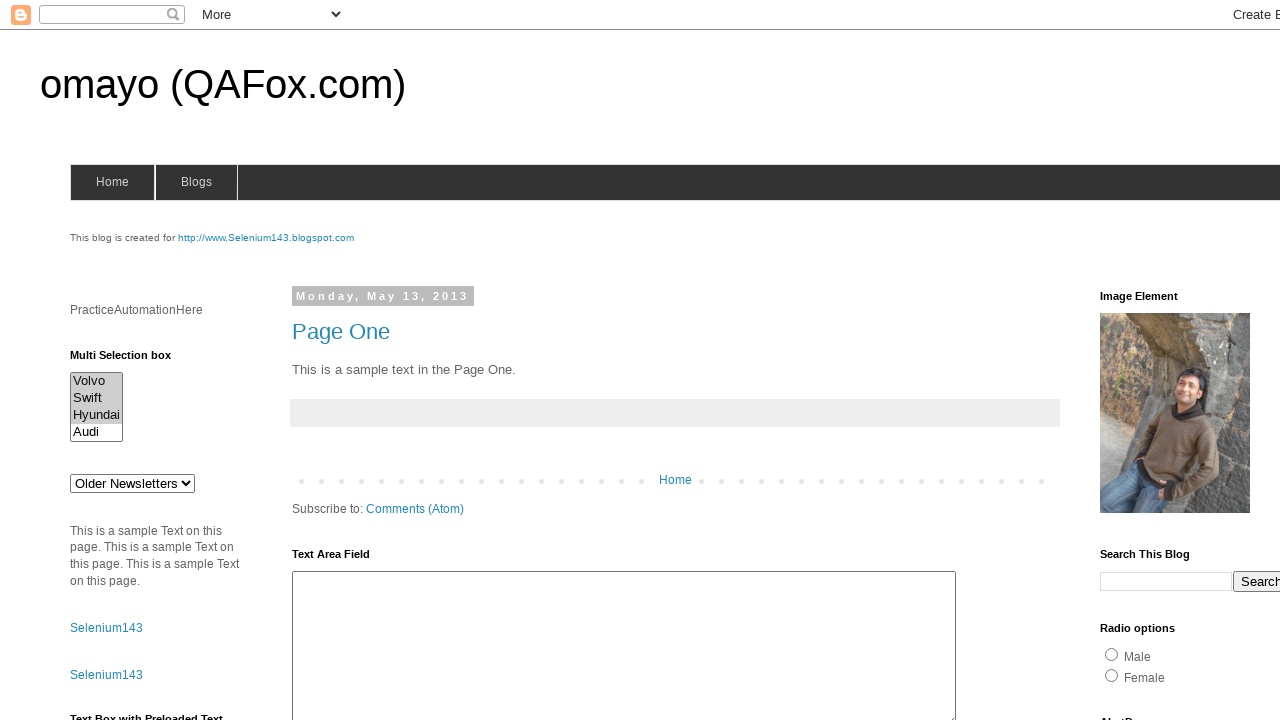